Tests keyboard input by navigating to the Key Presses page, entering a character followed by backspace, and verifying the result shows BACK_SPACE was detected

Starting URL: https://the-internet.herokuapp.com

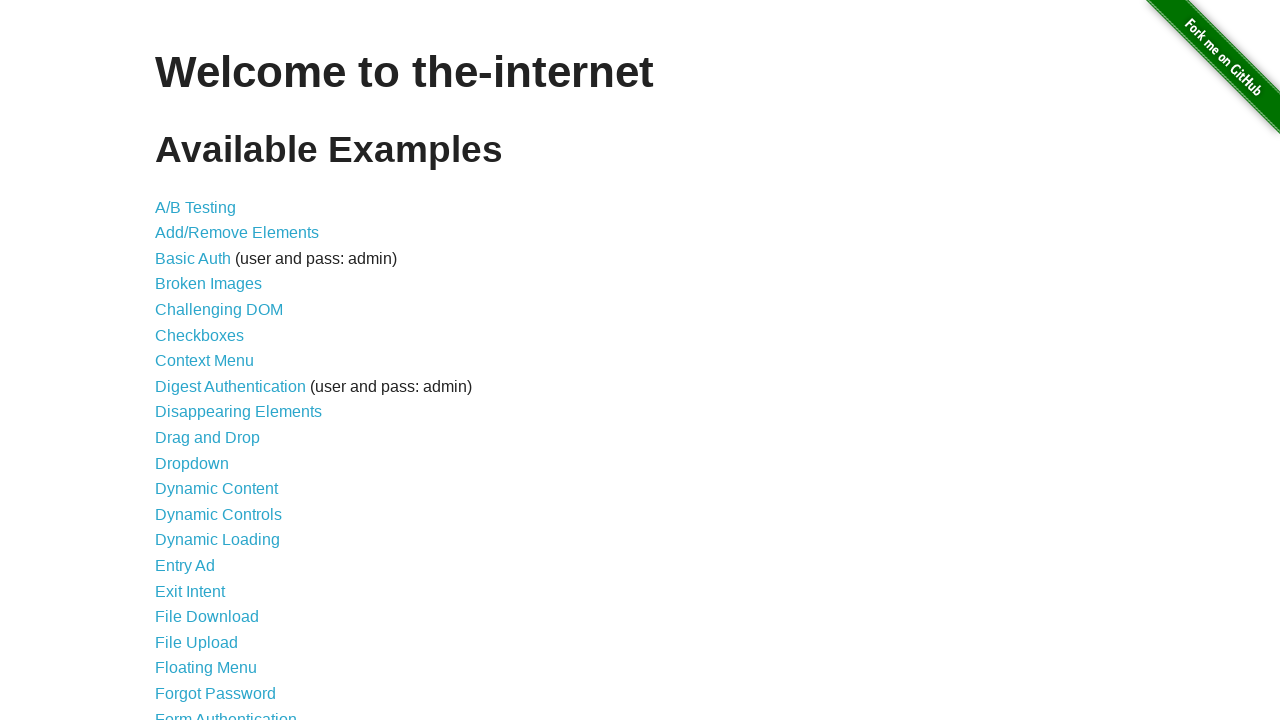

Clicked on Key Presses link from homepage at (200, 360) on a[href='/key_presses']
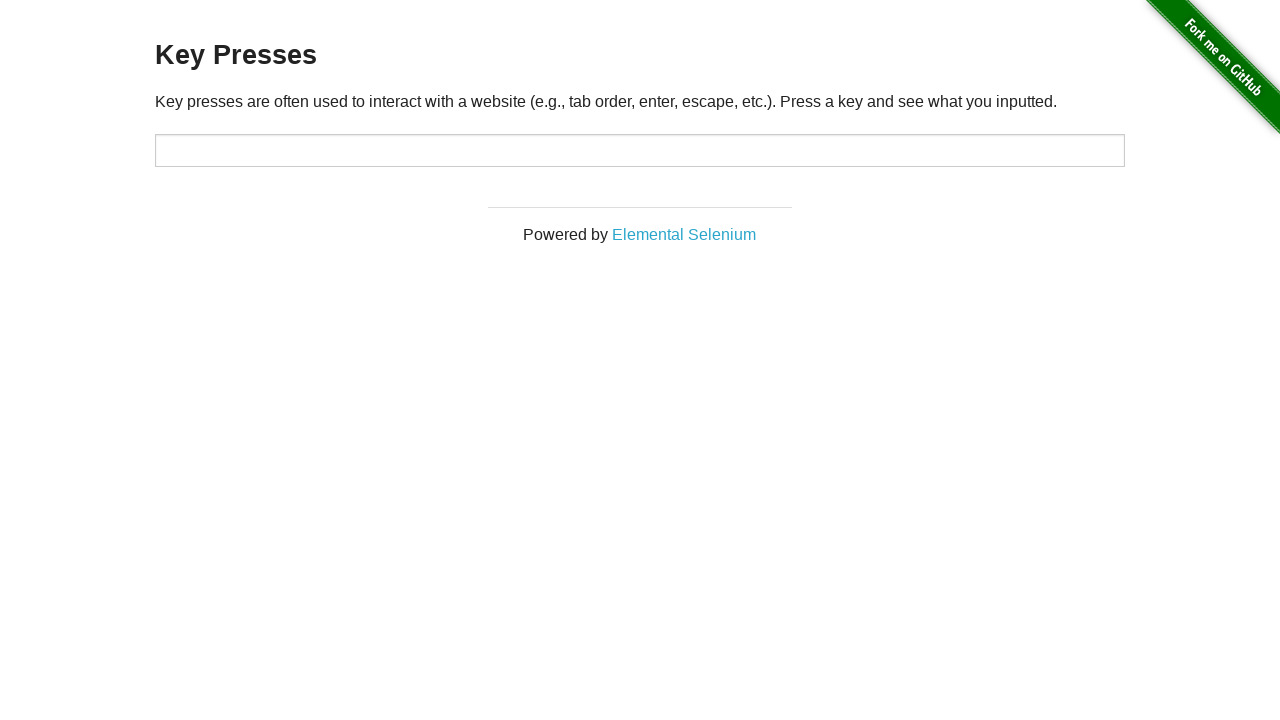

Key press page loaded and target input element appeared
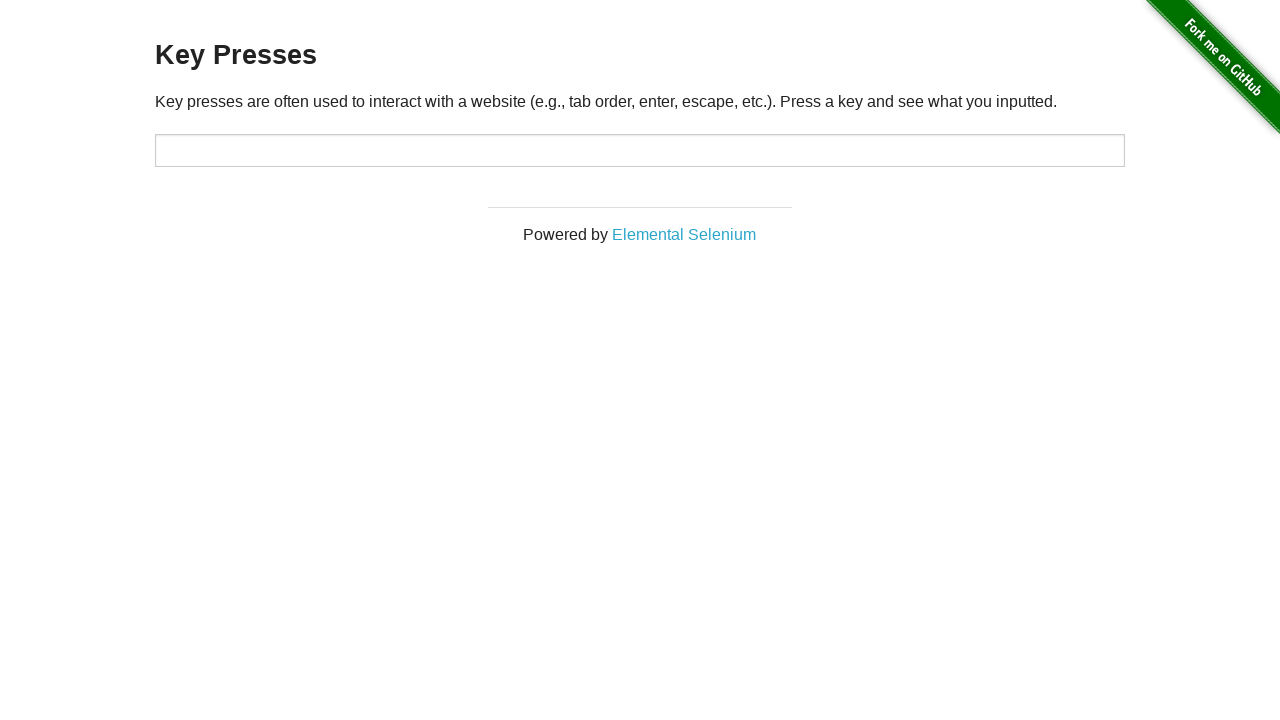

Entered character 'A' into the target input field on #target
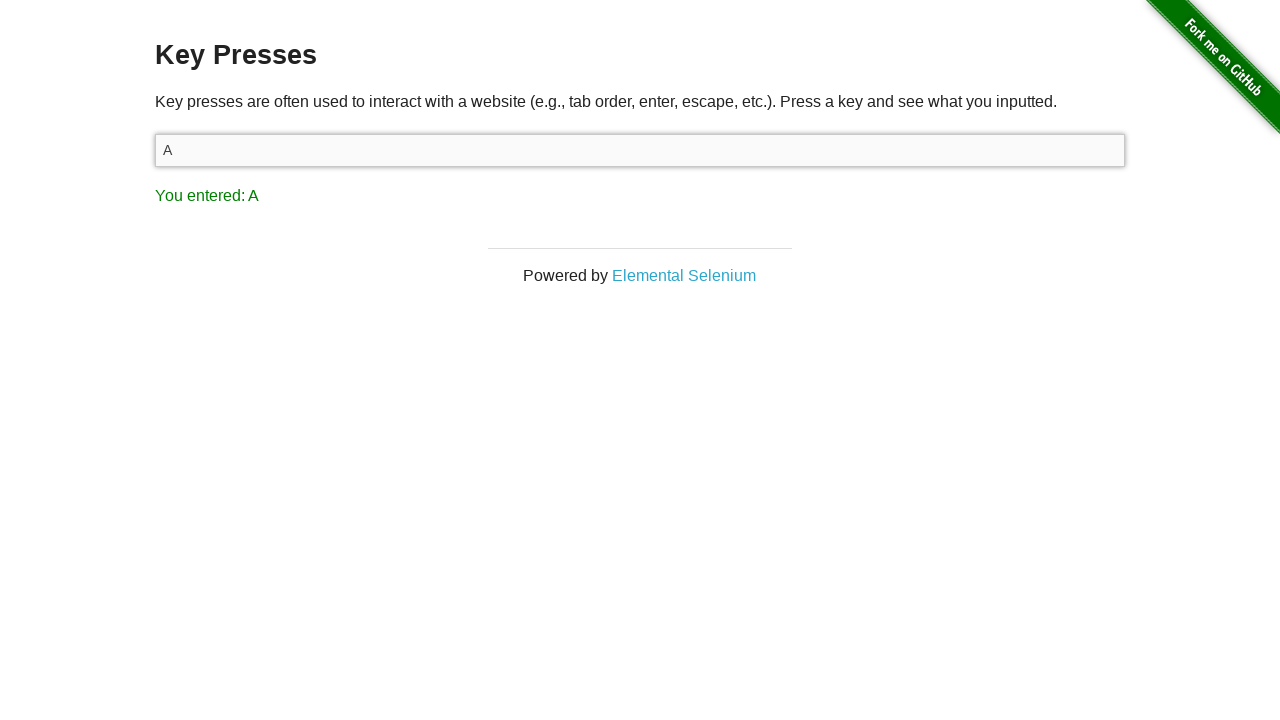

Pressed Backspace key to delete the entered character on #target
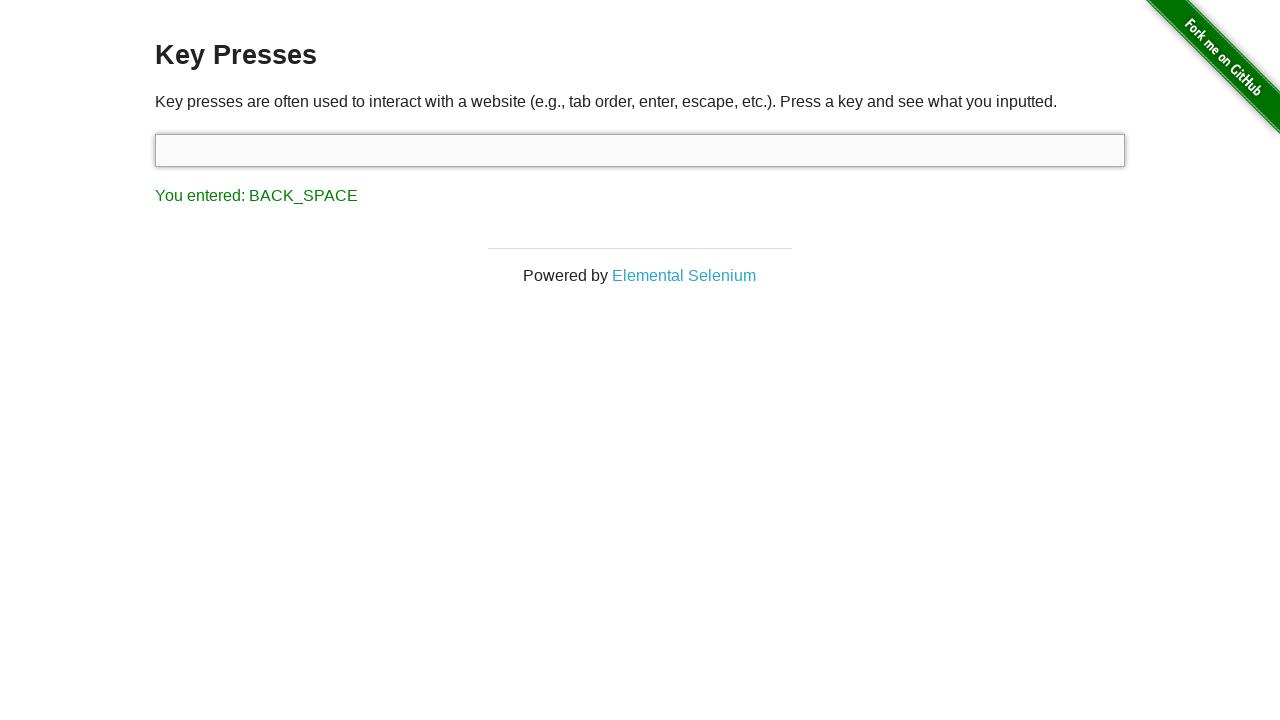

Located the result display element
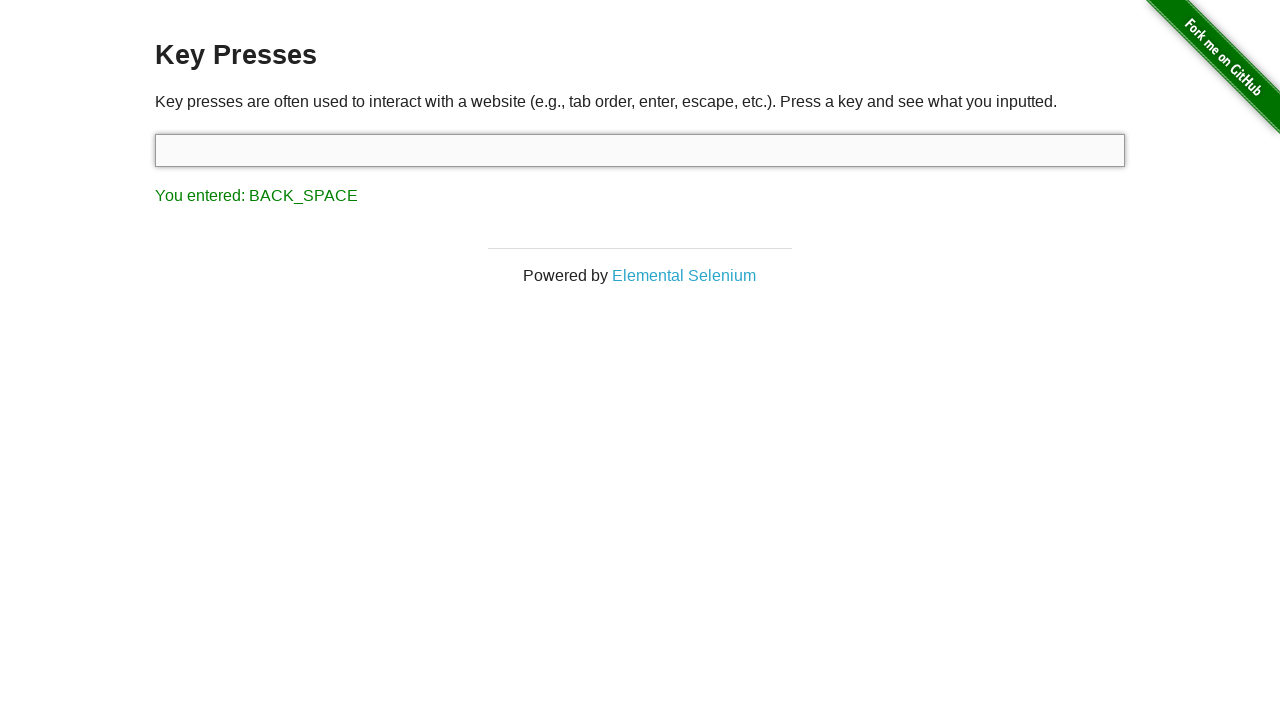

Verified that result element shows BACK_SPACE was detected
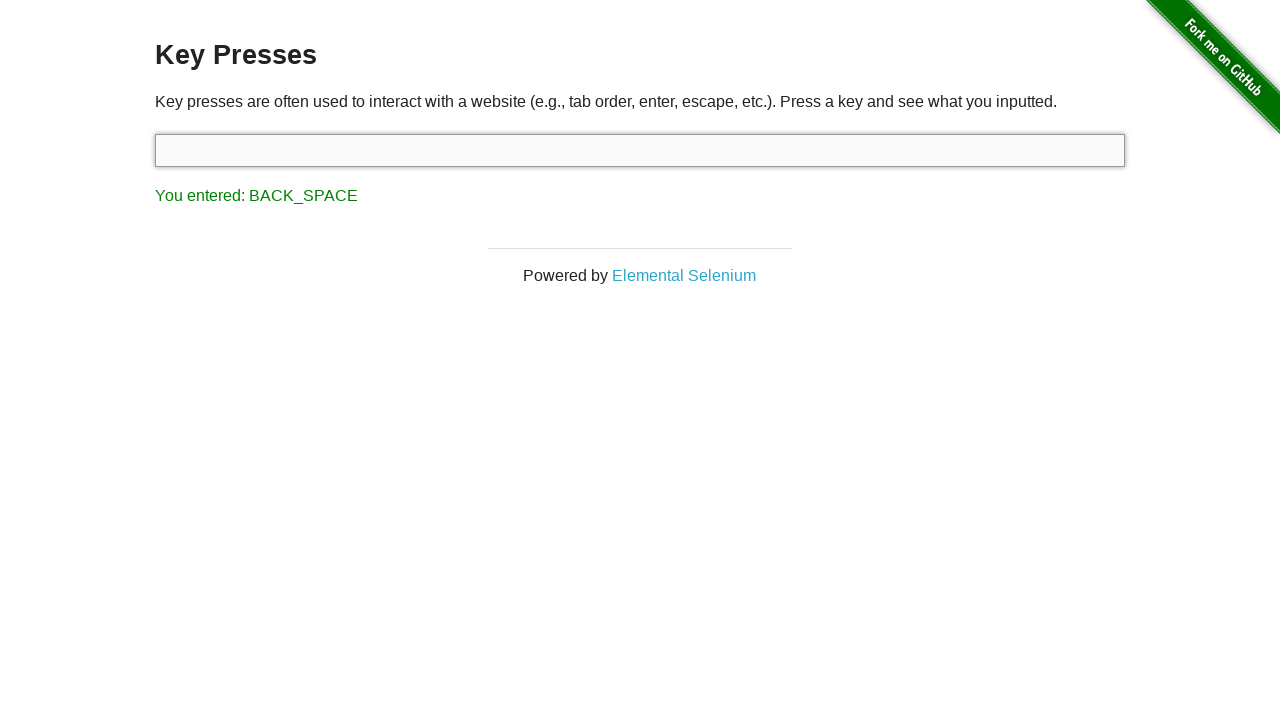

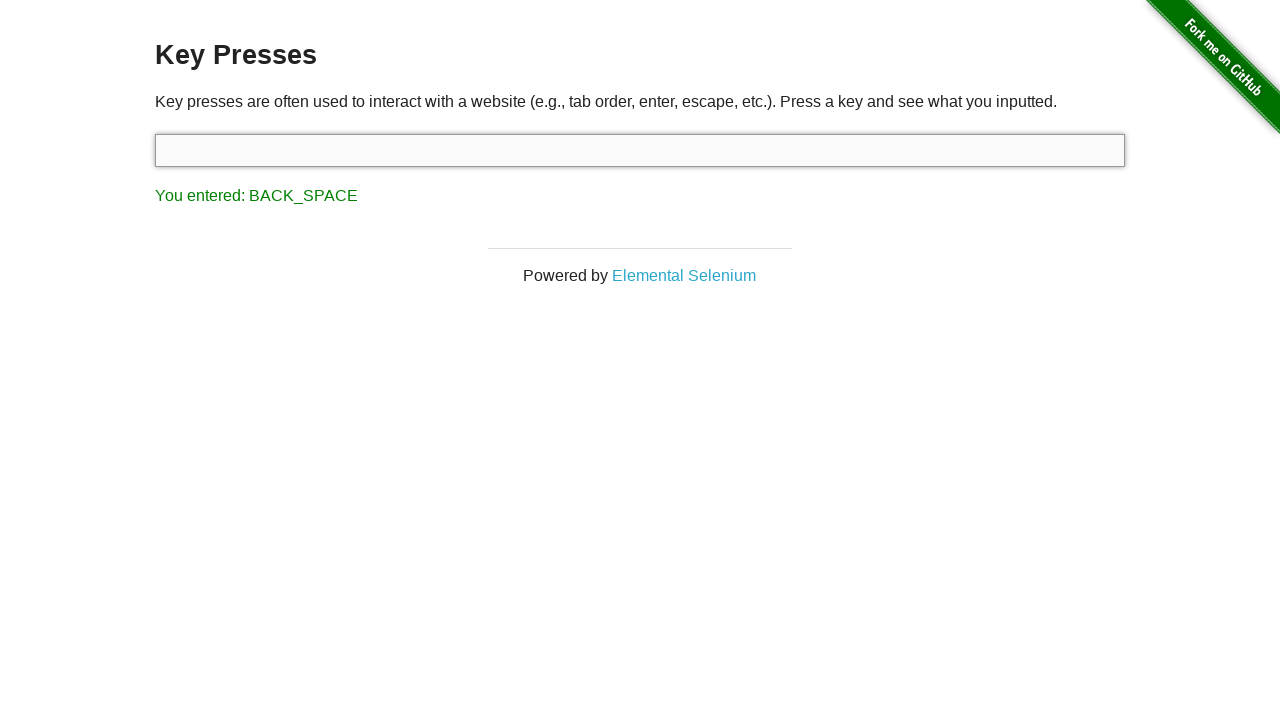